Verifies that the page title of omayo.blogspot.com matches the expected value "omayo (QAFox.com)"

Starting URL: http://omayo.blogspot.com/

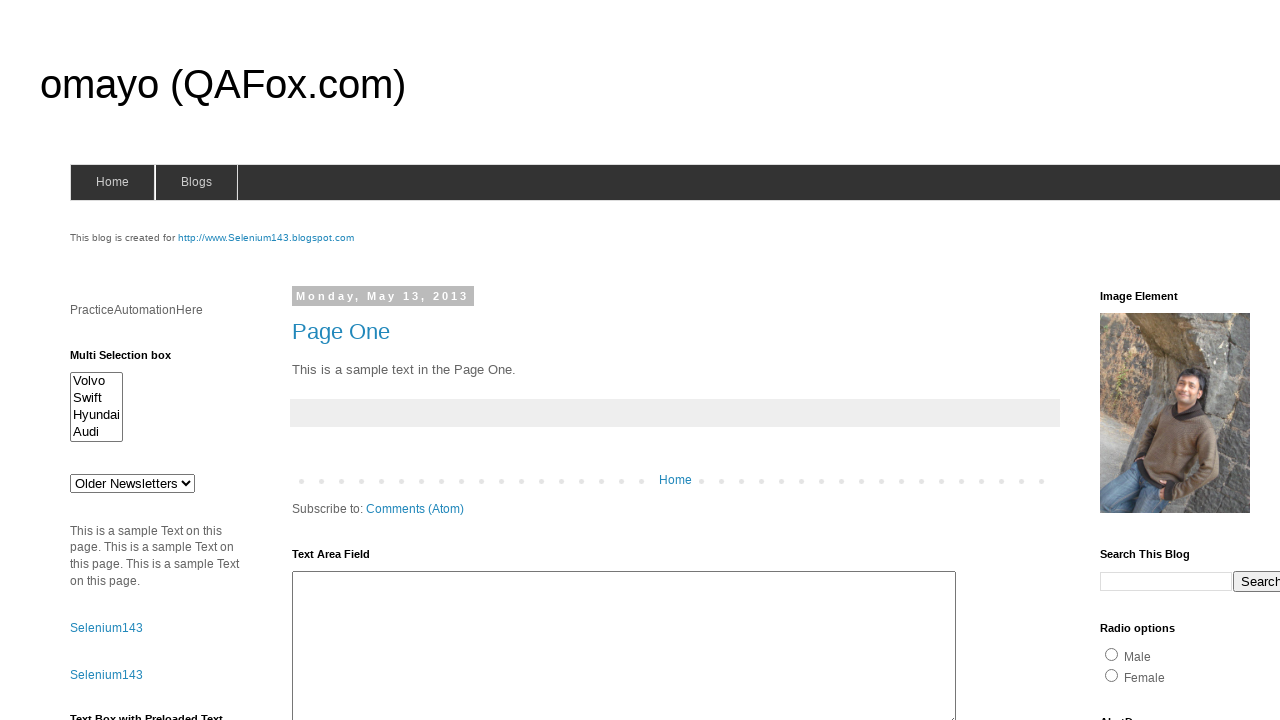

Navigated to http://omayo.blogspot.com/
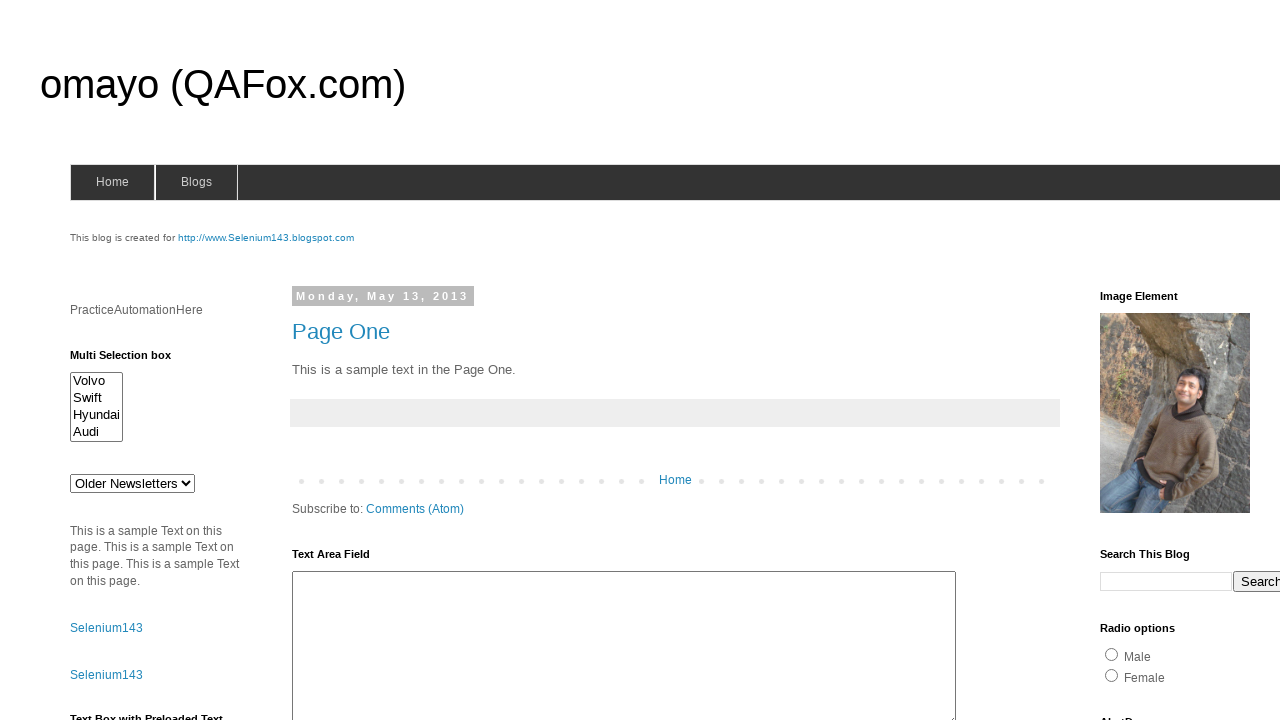

Verified page title matches expected value 'omayo (QAFox.com)'
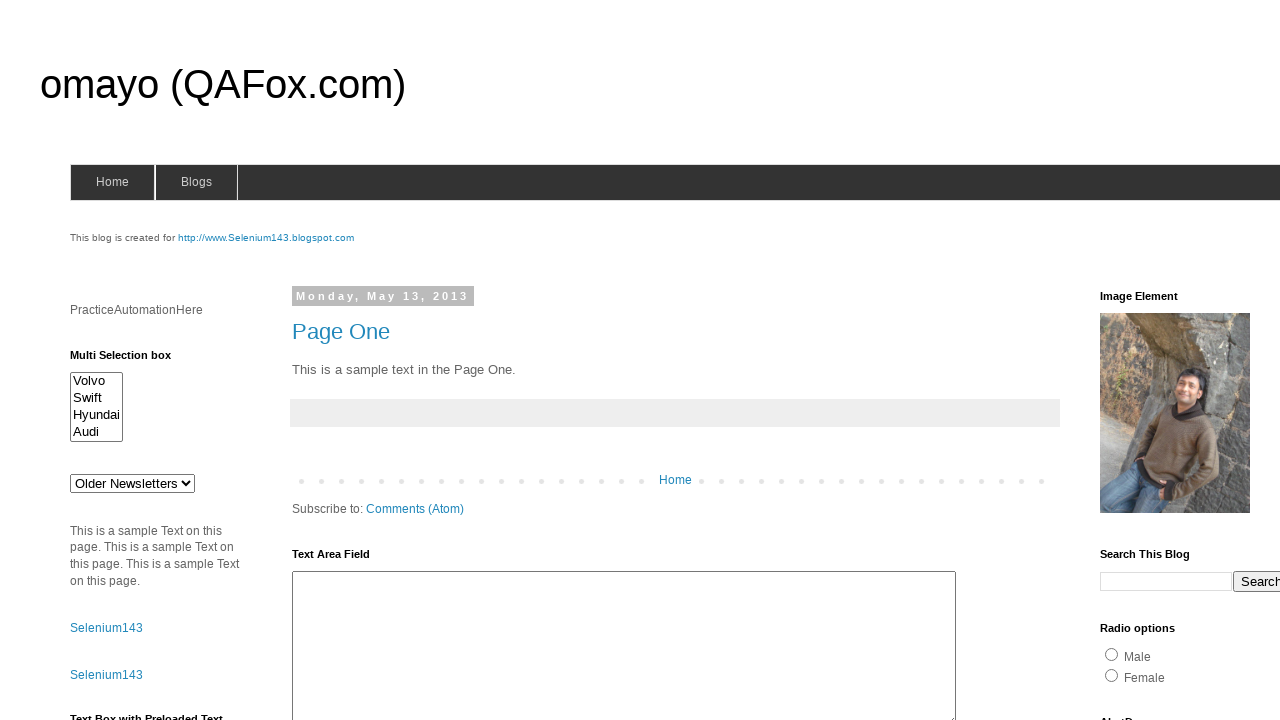

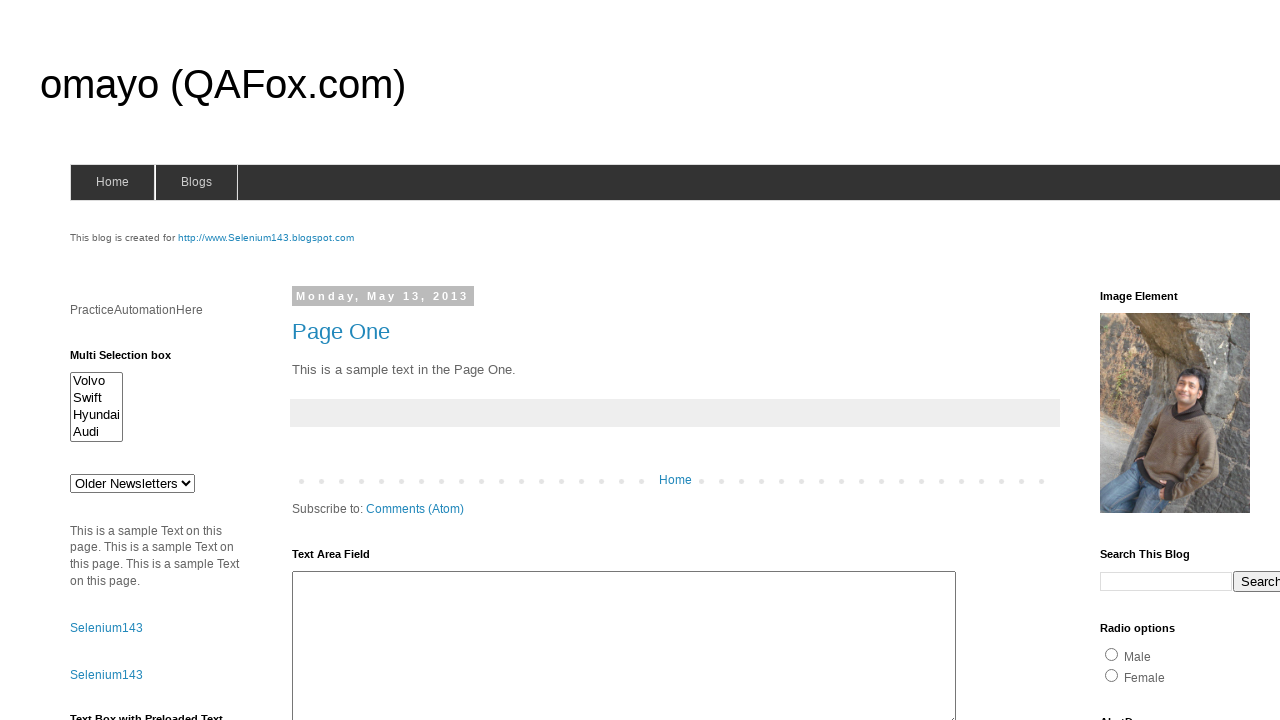